Tests form validation by clicking the login button with empty fields and verifying the error message is displayed

Starting URL: https://www.cnarios.com/challenges/login-flow

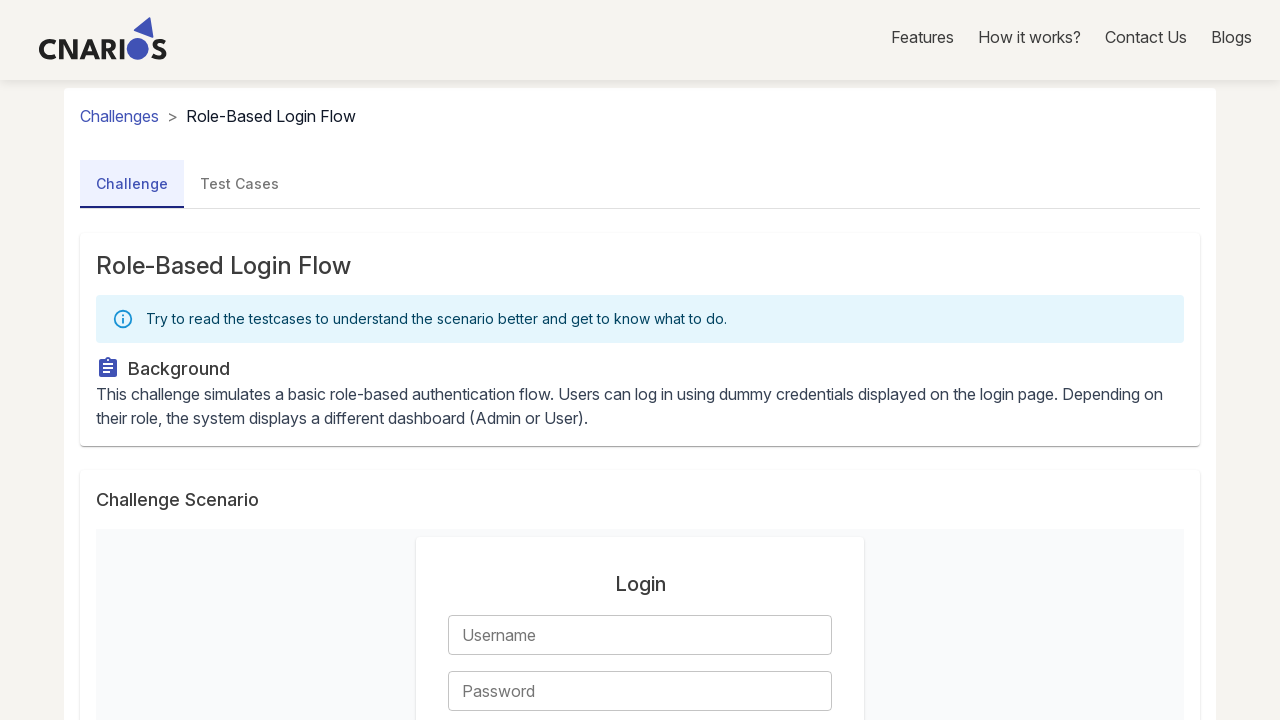

Navigated to login flow challenge page
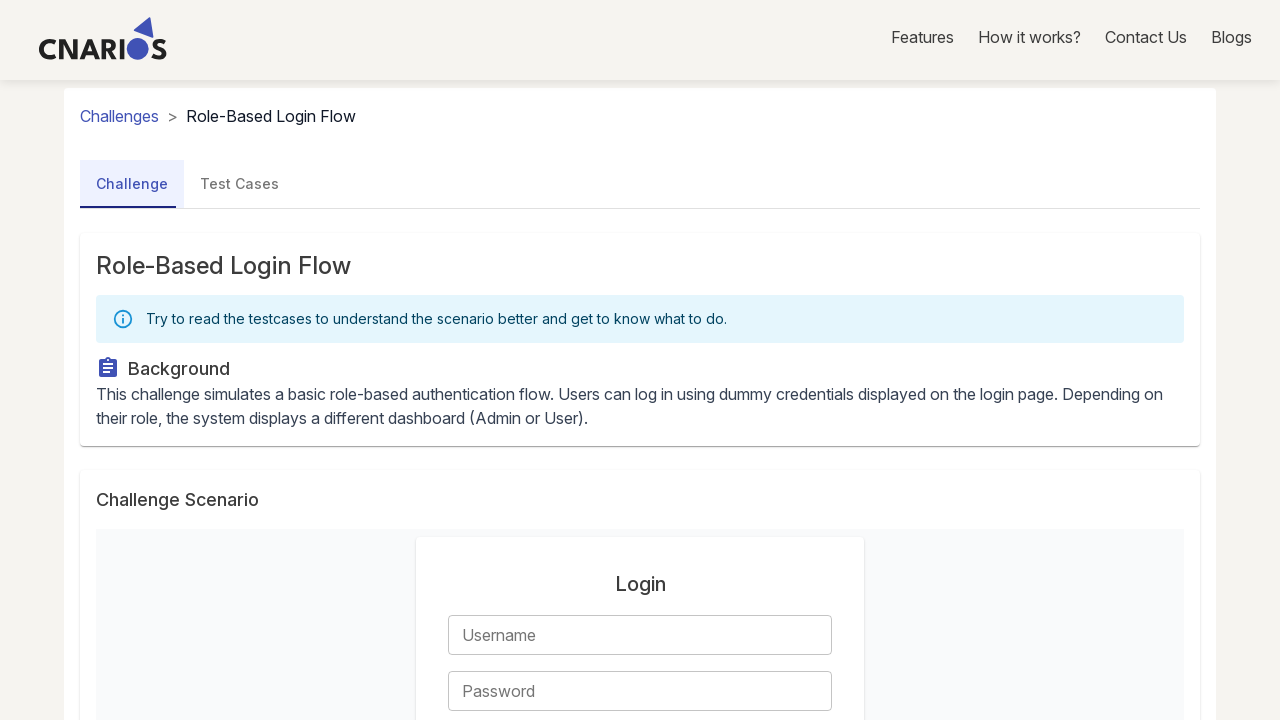

Clicked login button with empty fields at (640, 361) on button:has-text('Login'), input[type='submit'], button[type='submit']
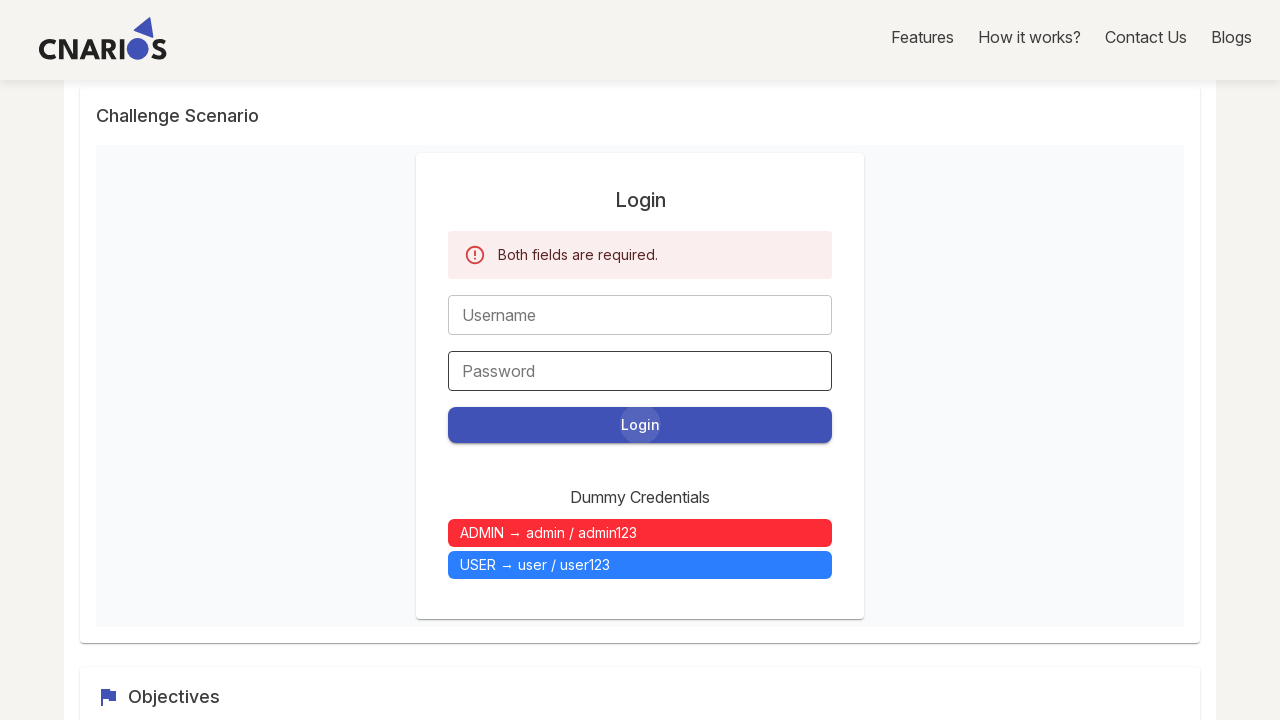

Error message 'Both fields are required.' is displayed
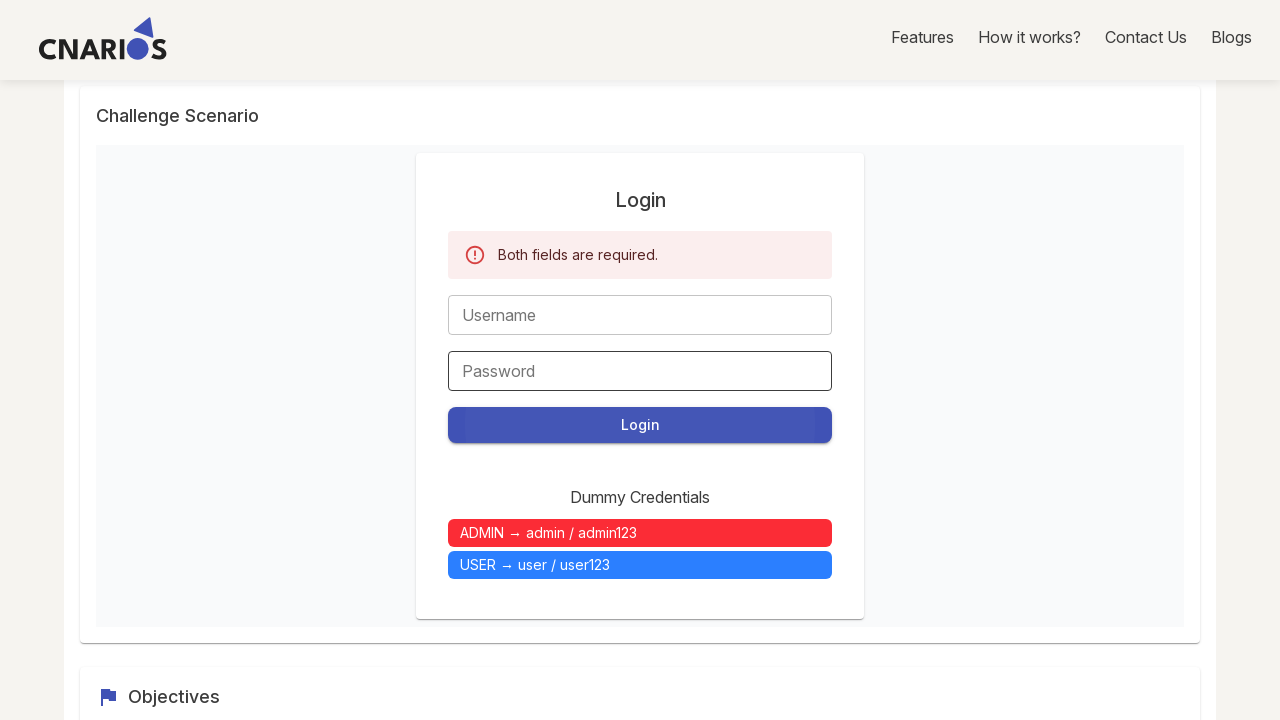

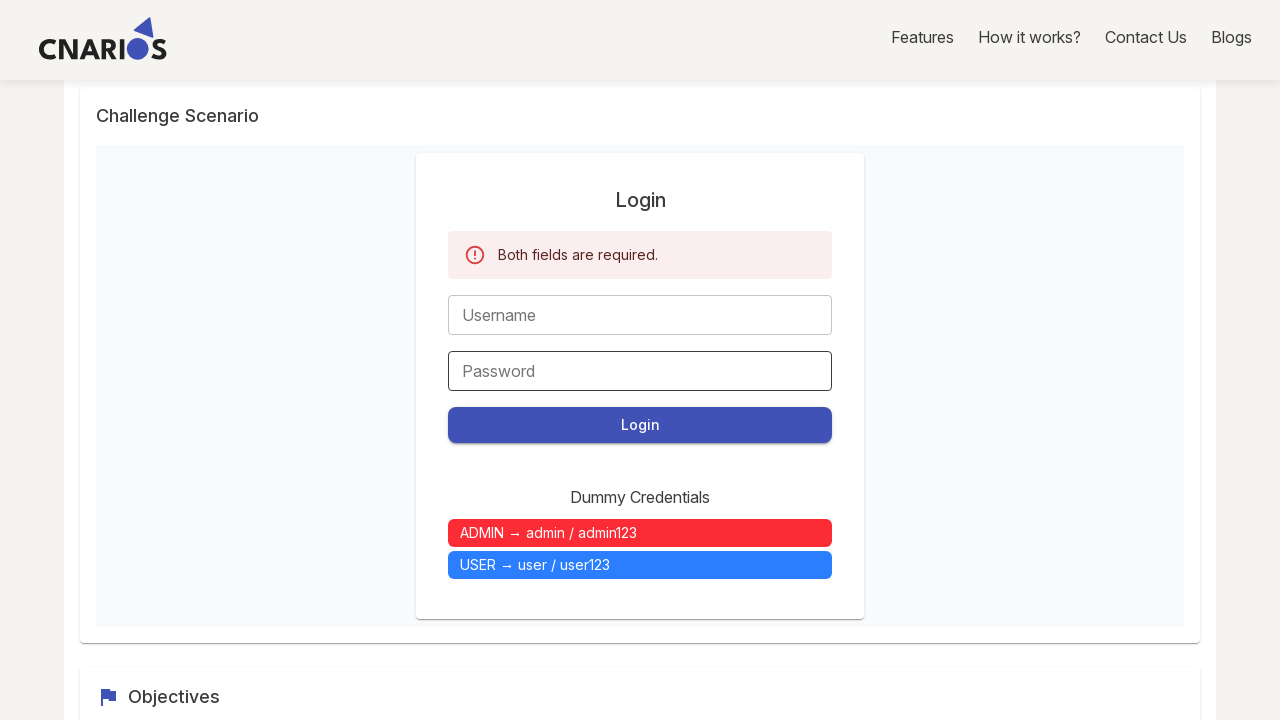